Navigates to OrangeHRM demo login page and clicks the "OrangeHRM, Inc" link which opens a new browser window/tab, demonstrating multi-window handling.

Starting URL: https://opensource-demo.orangehrmlive.com/web/index.php/auth/login

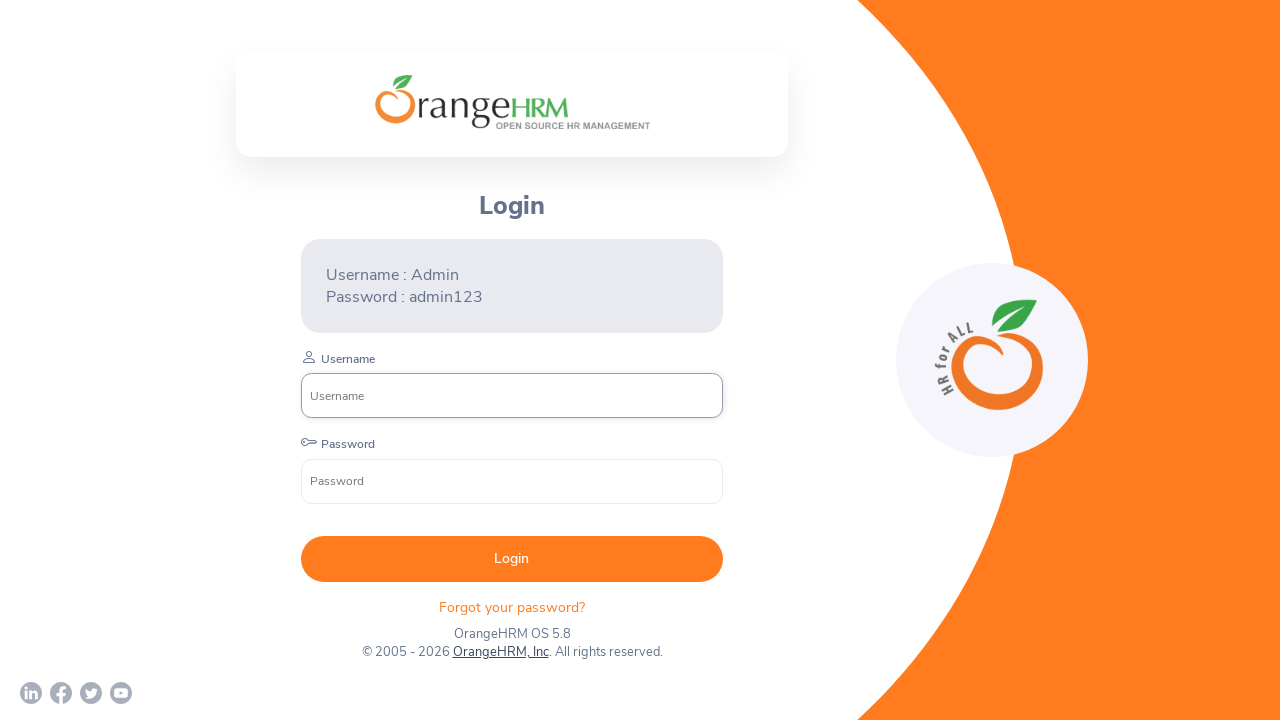

Waited for OrangeHRM login page to load (networkidle)
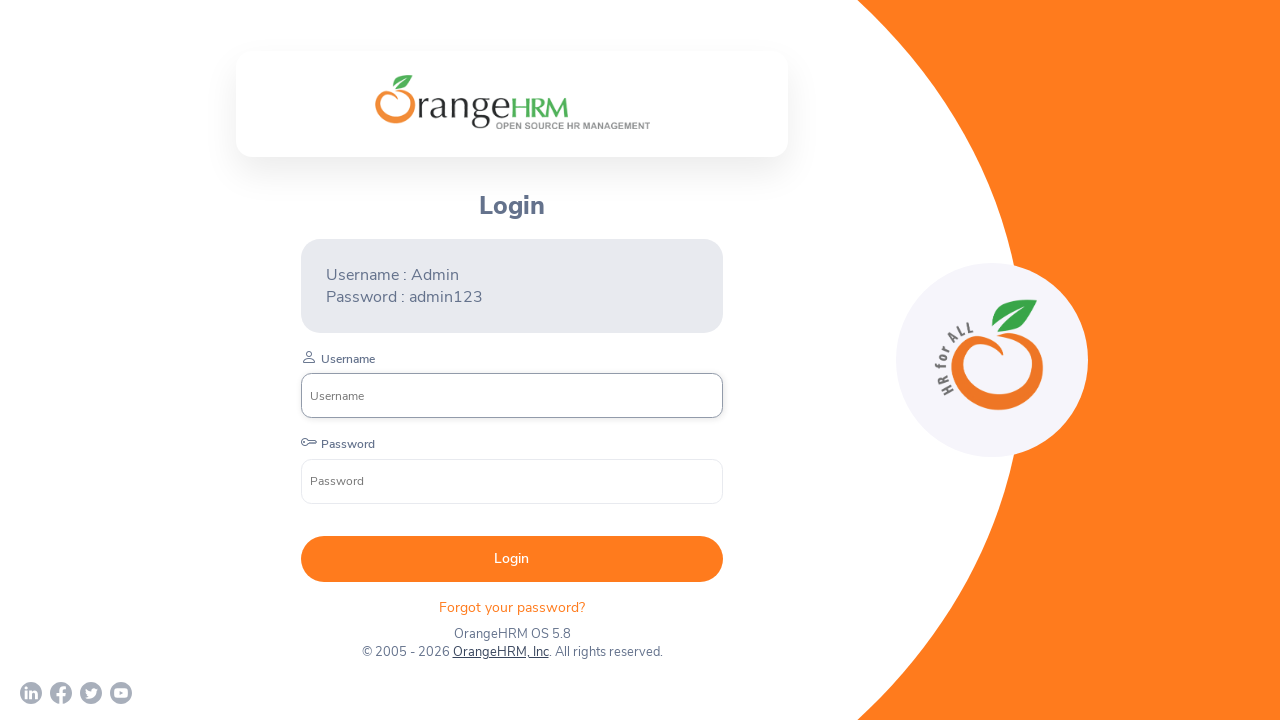

Clicked on 'OrangeHRM, Inc' link which opened a new browser window/tab at (500, 652) on text=OrangeHRM, Inc
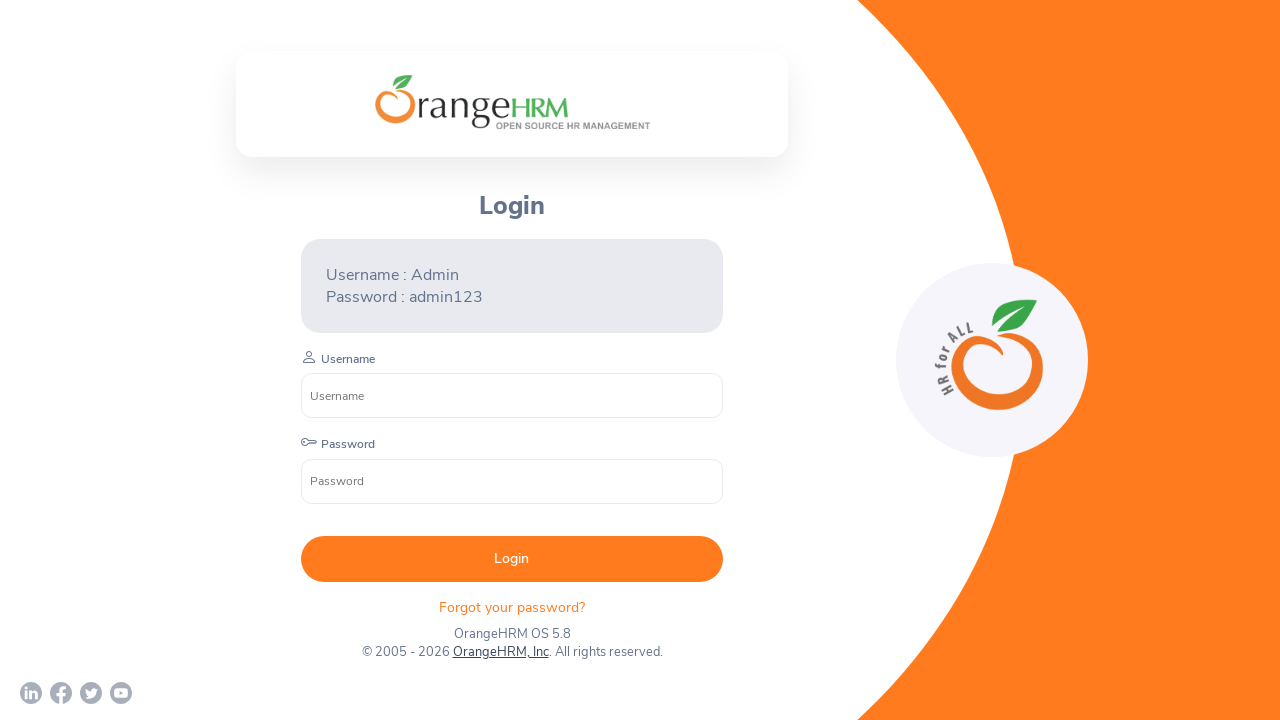

Captured the new page object from the context
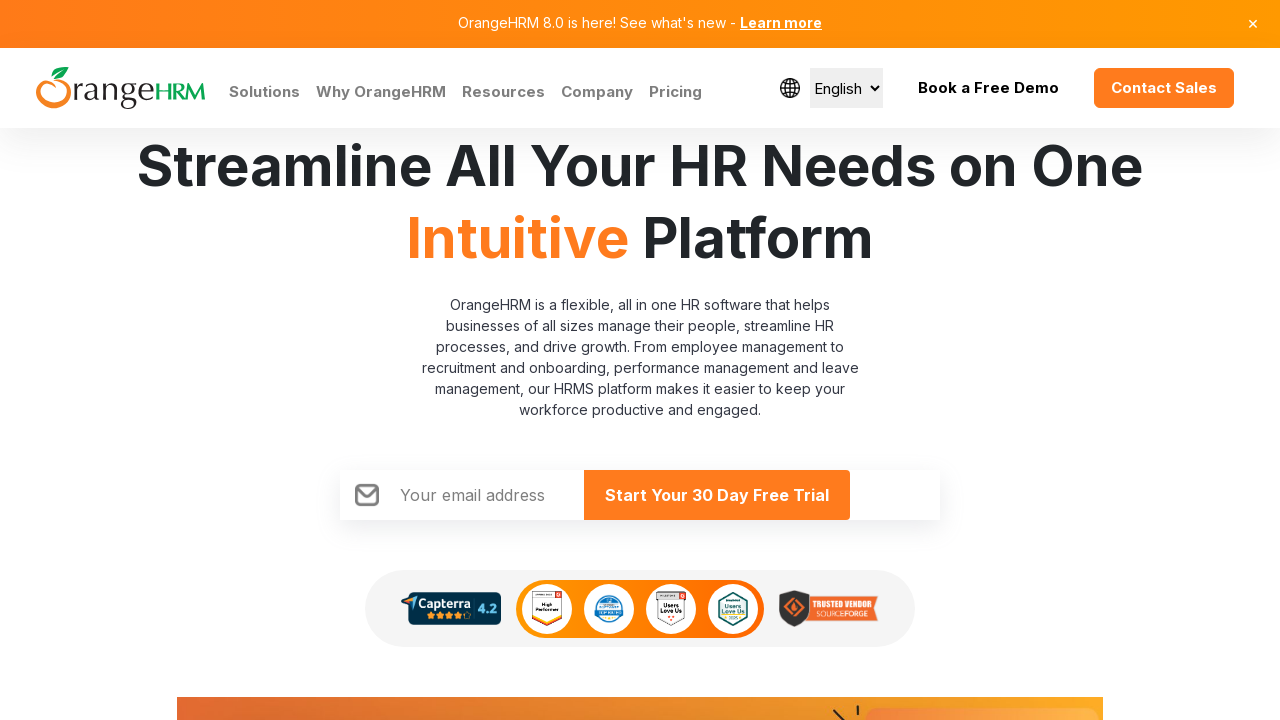

Waited for new page to load completely
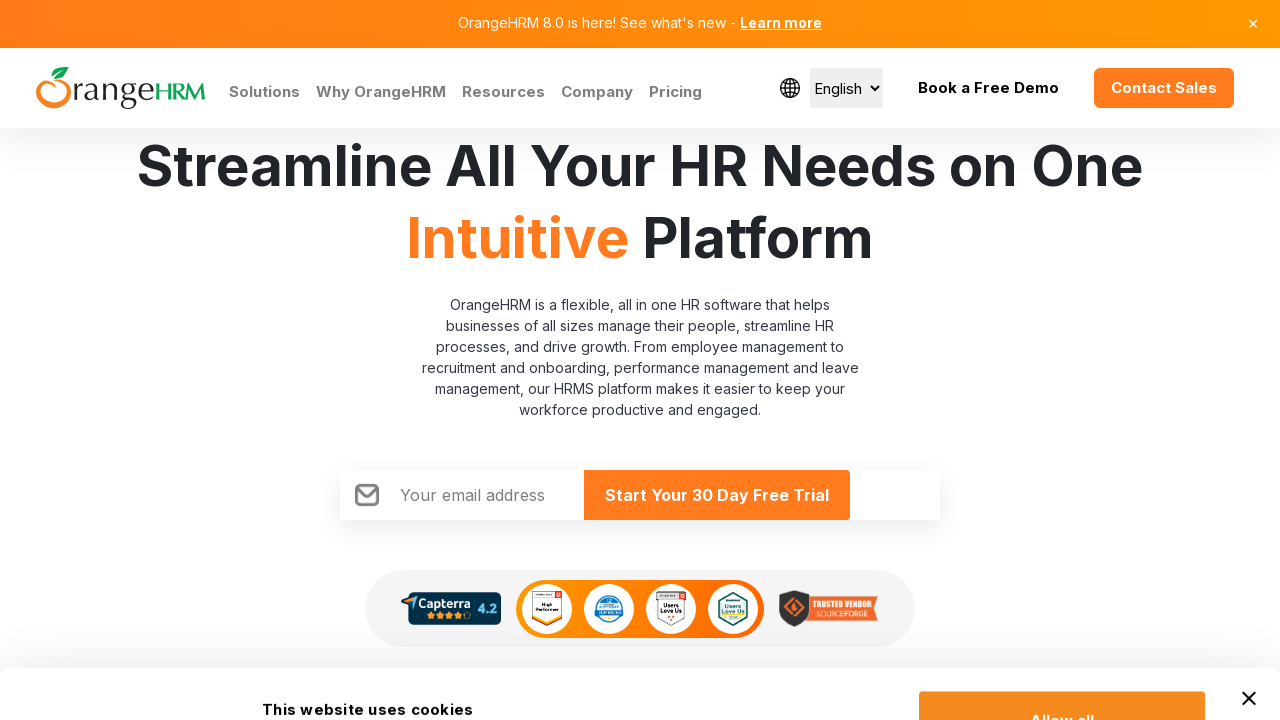

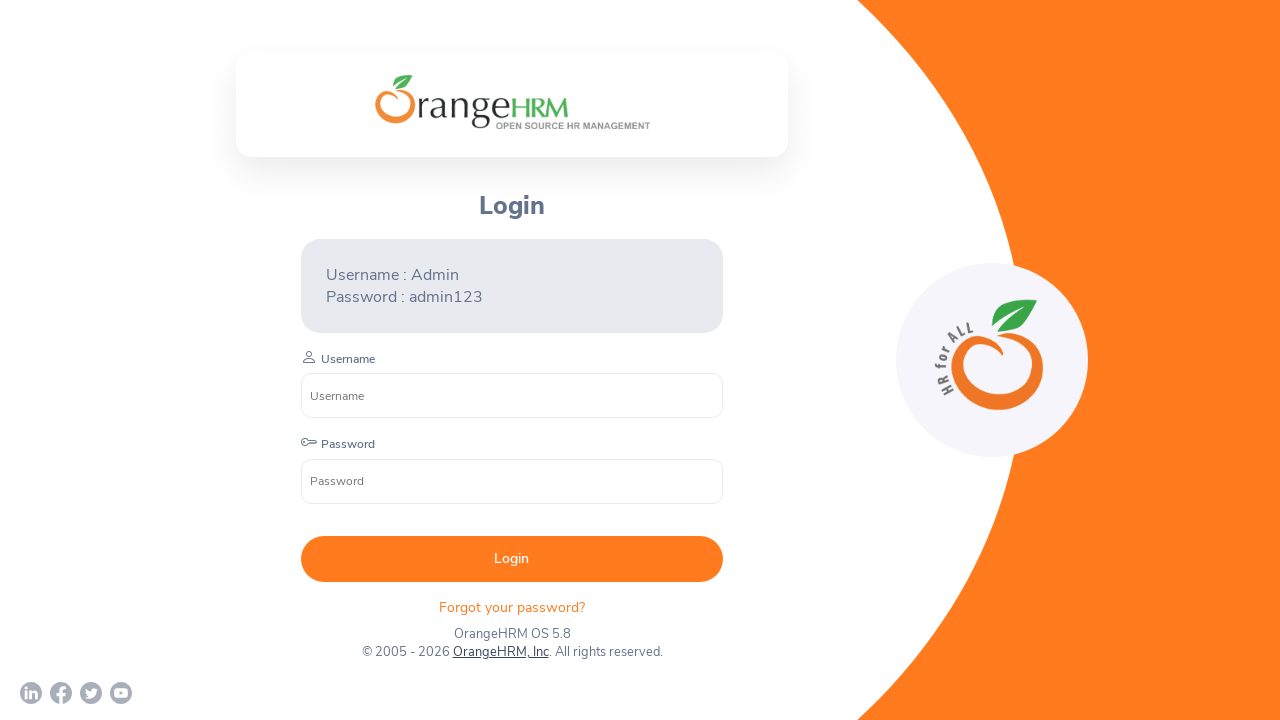